Tests file download functionality by clicking a download link on a demo automation testing page

Starting URL: https://demo.automationtesting.in/FileDownload.html

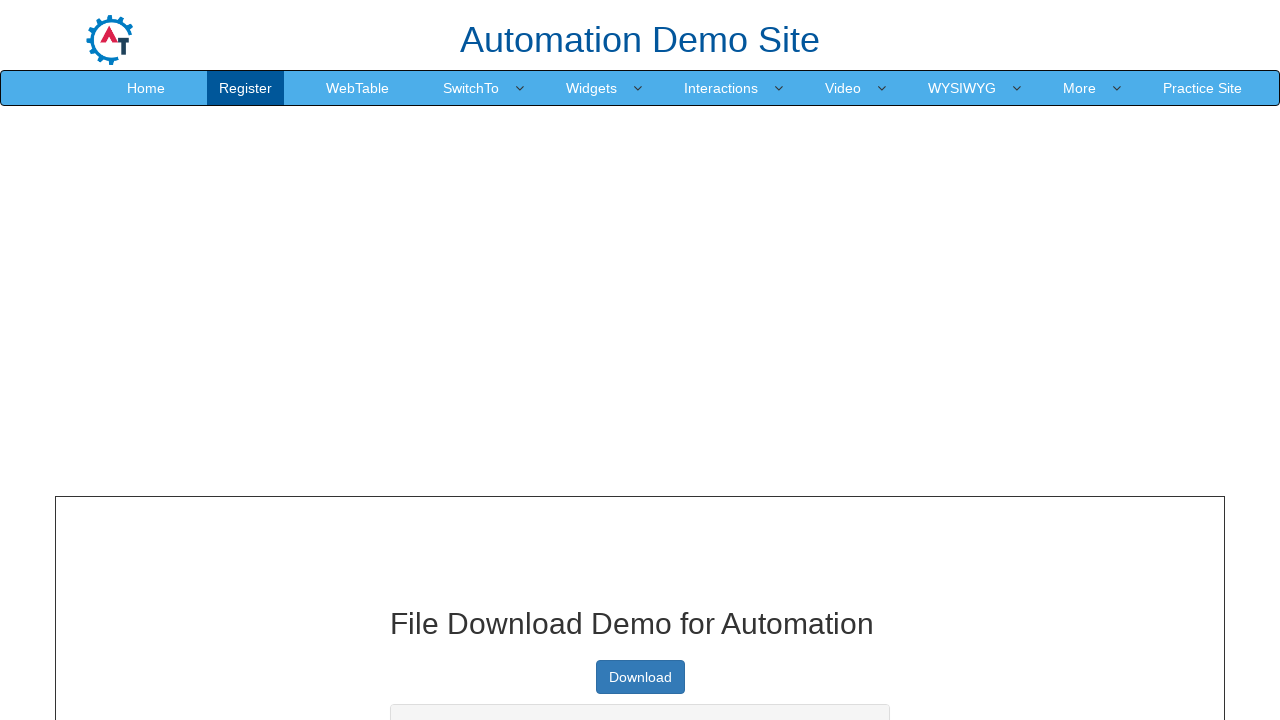

Clicked the first Download link to initiate file download at (640, 677) on xpath=//a[text()='Download'][1]
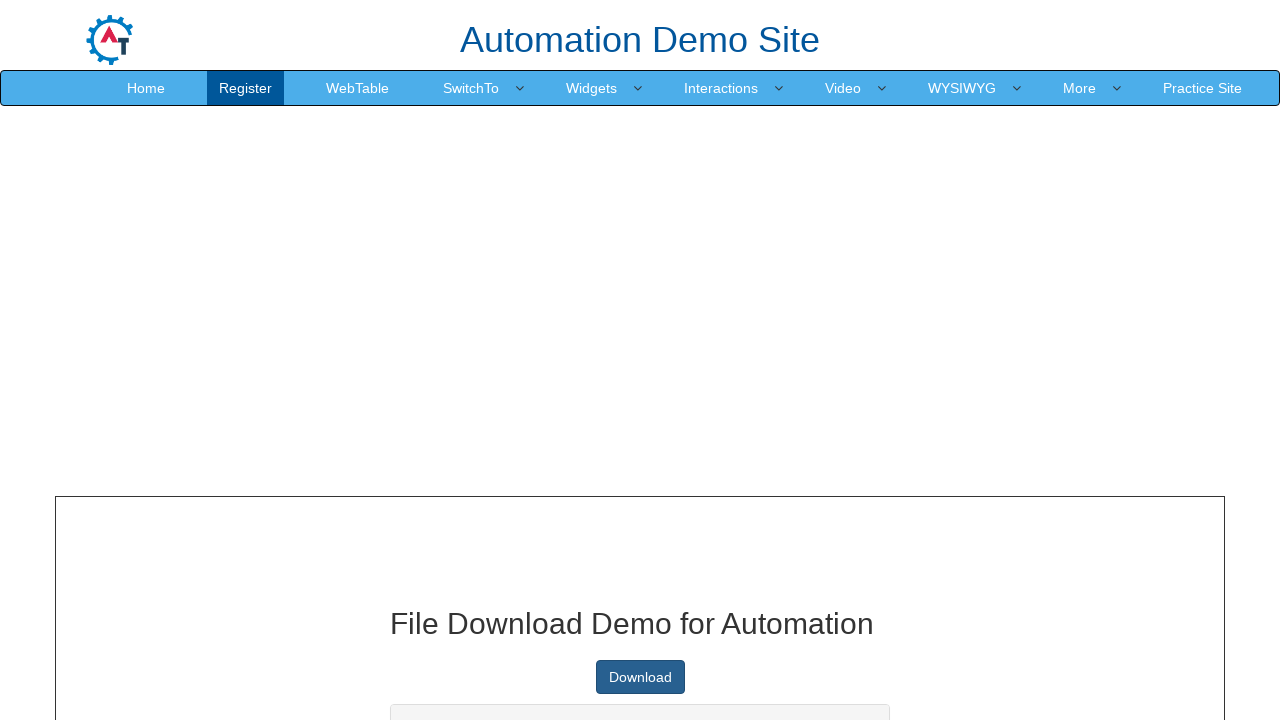

Waited 1000ms for download to initiate
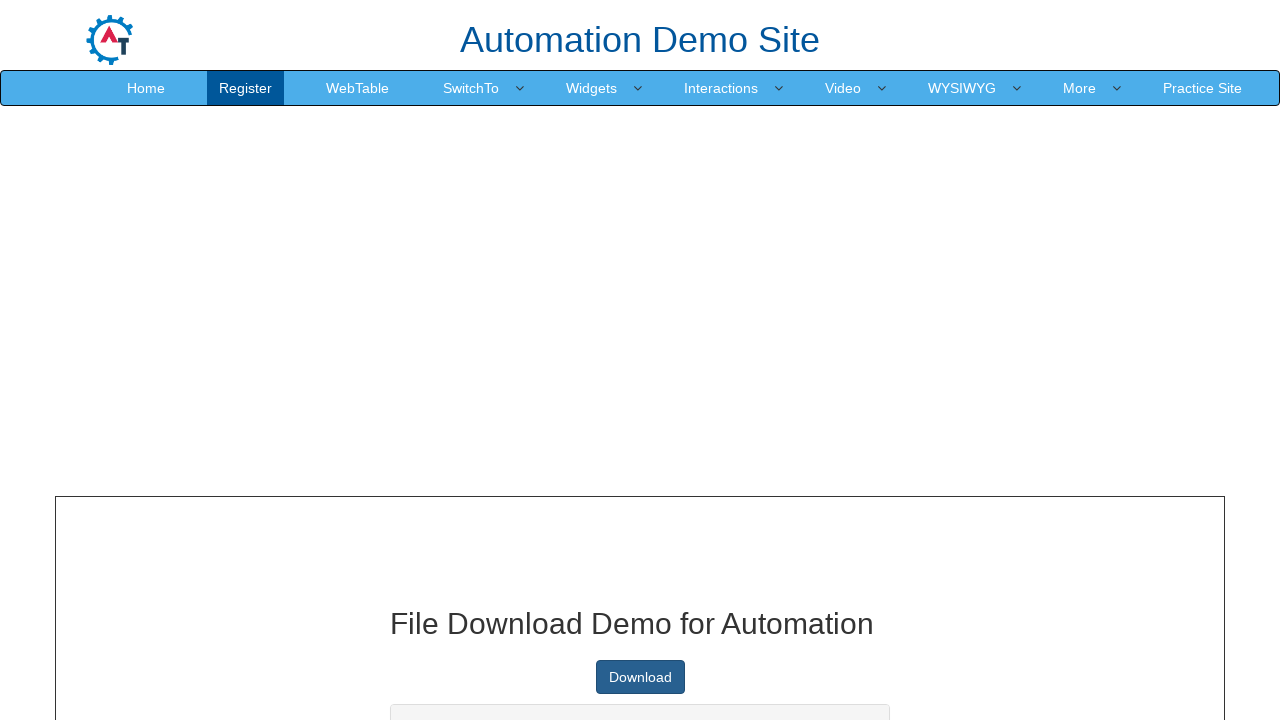

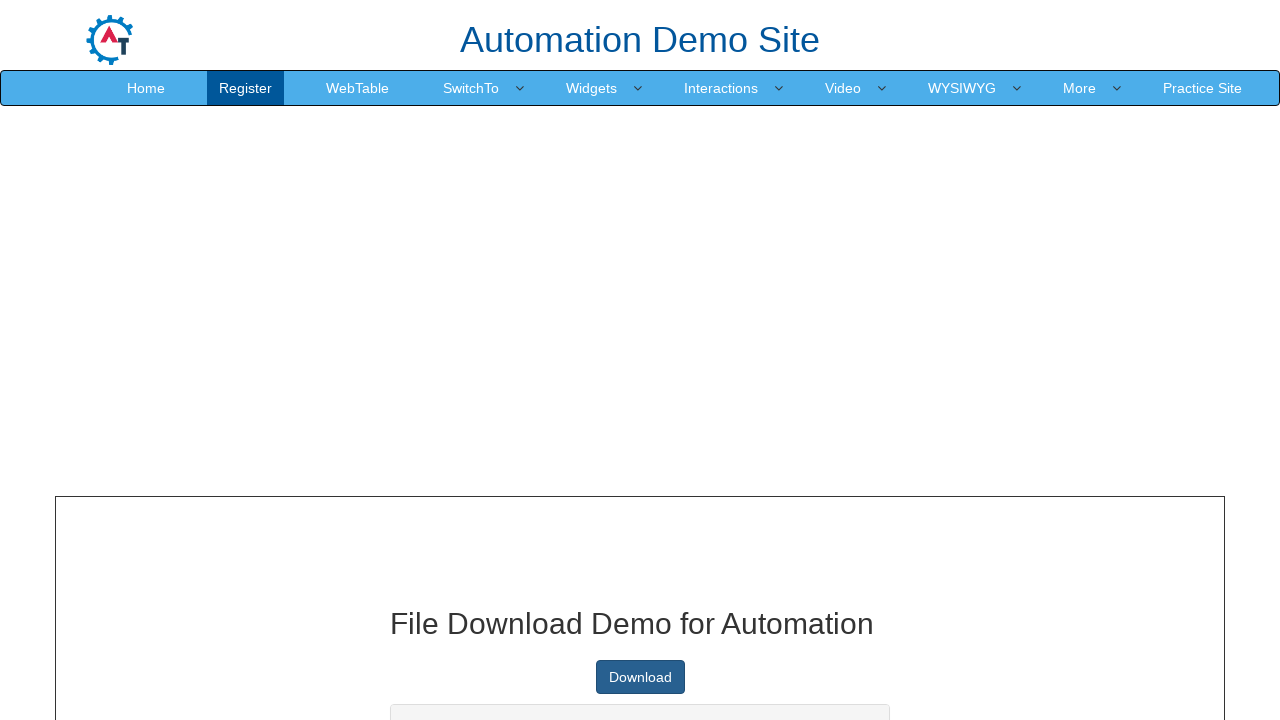